Tests a web form by entering text into an input field, clicking the submit button, and verifying the success message is displayed

Starting URL: https://www.selenium.dev/selenium/web/web-form.html

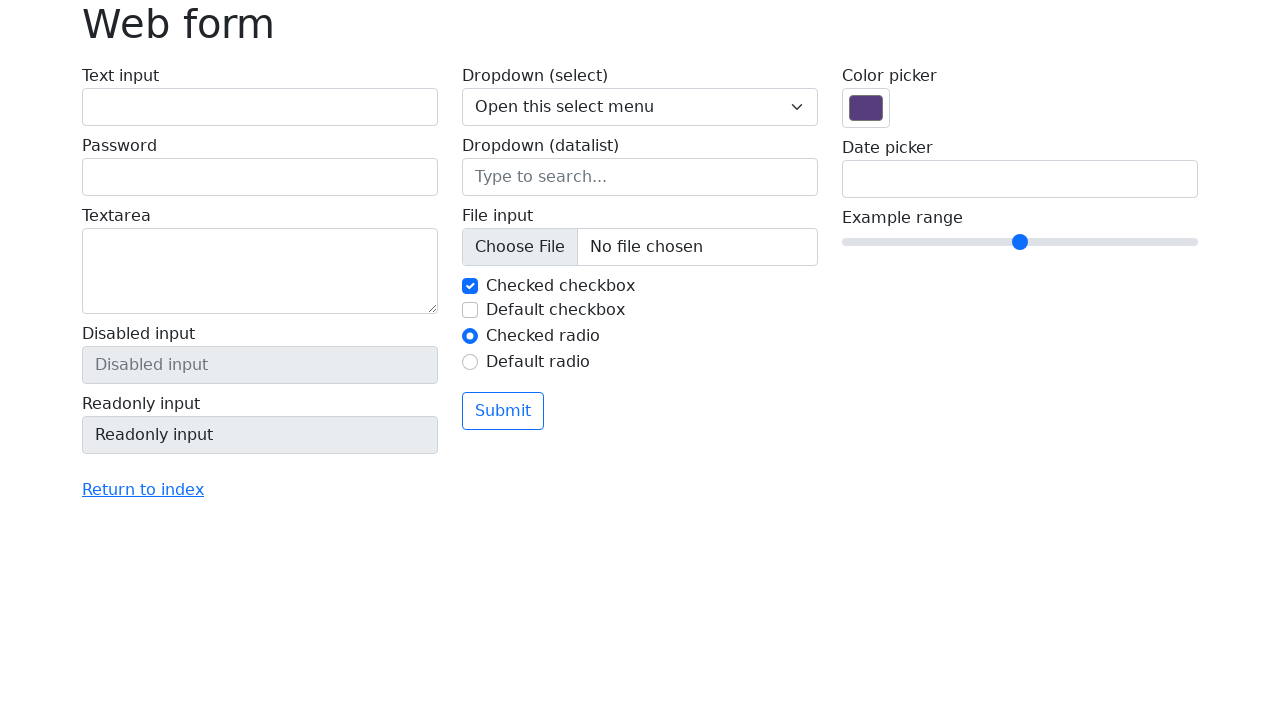

Verified page title is 'Web form'
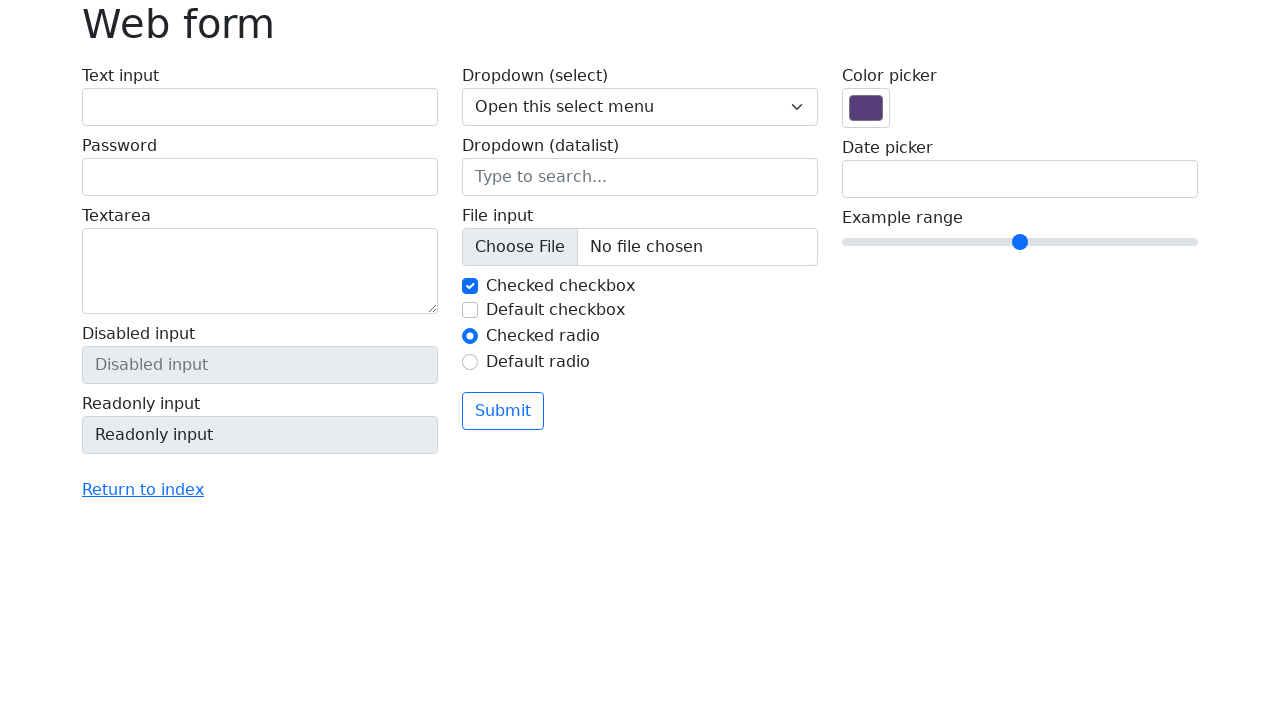

Filled text input field with 'Selenium' on input[name='my-text']
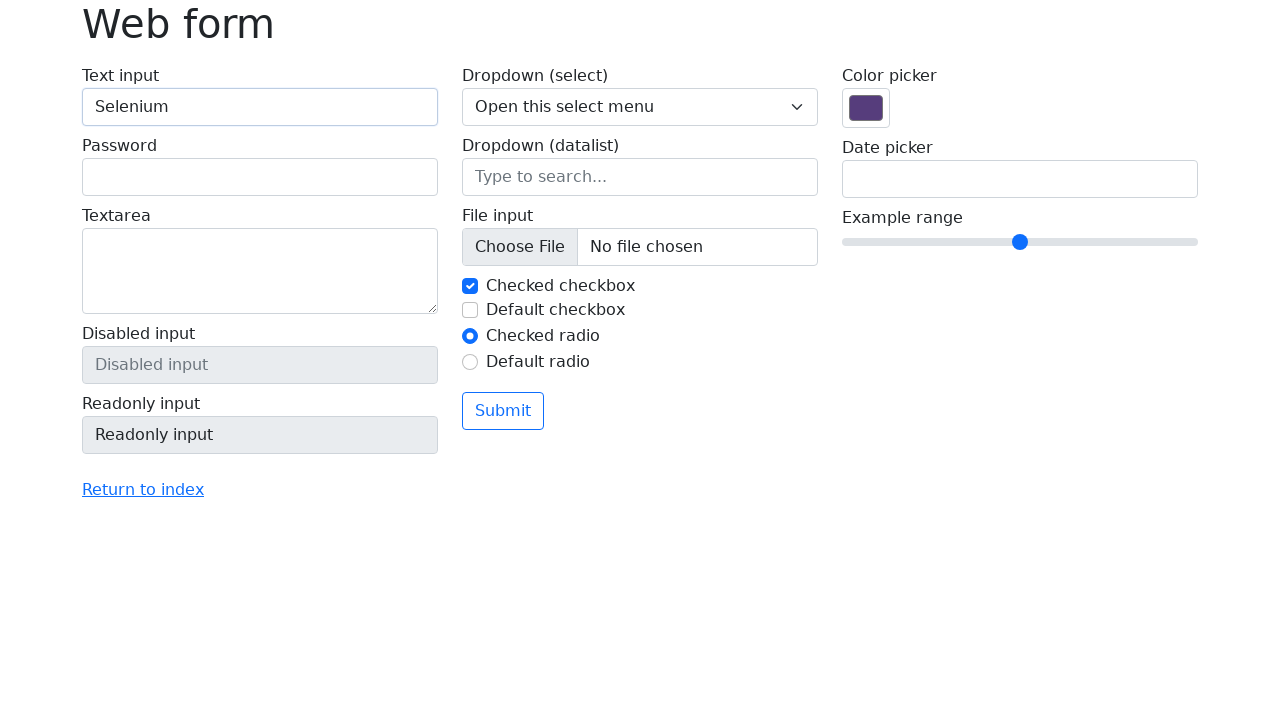

Clicked the submit button at (503, 411) on button
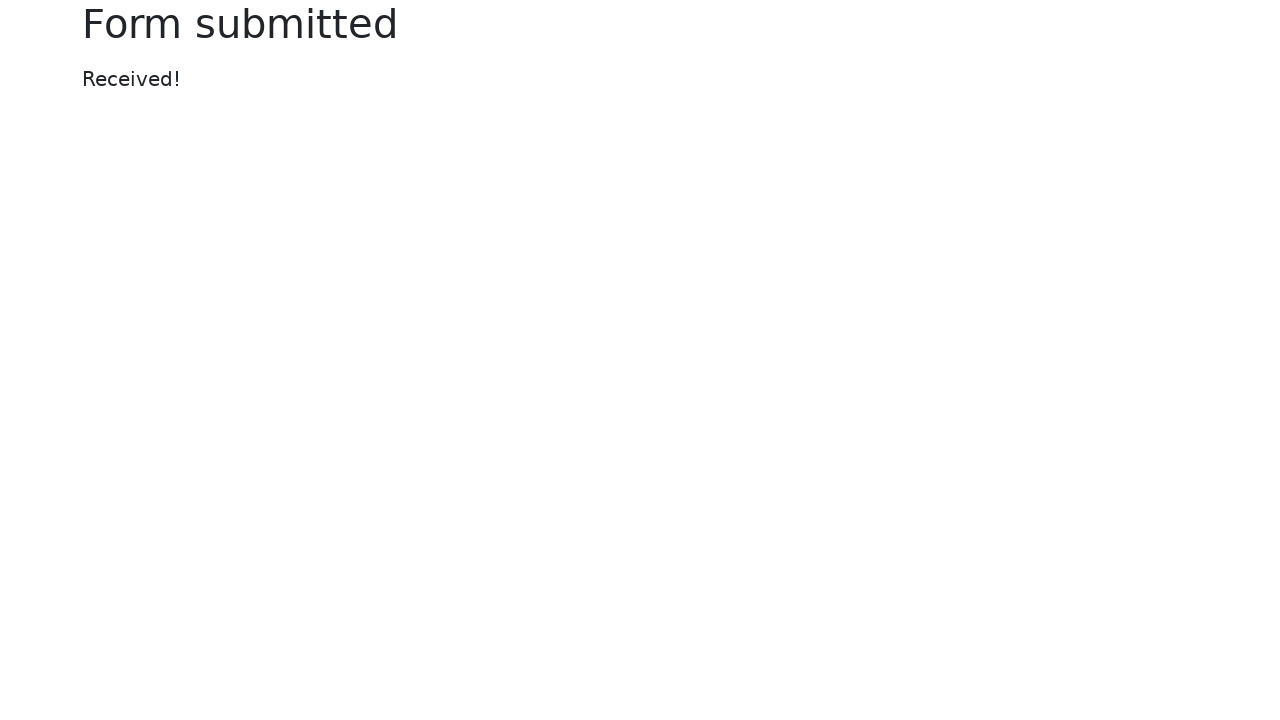

Success message element loaded
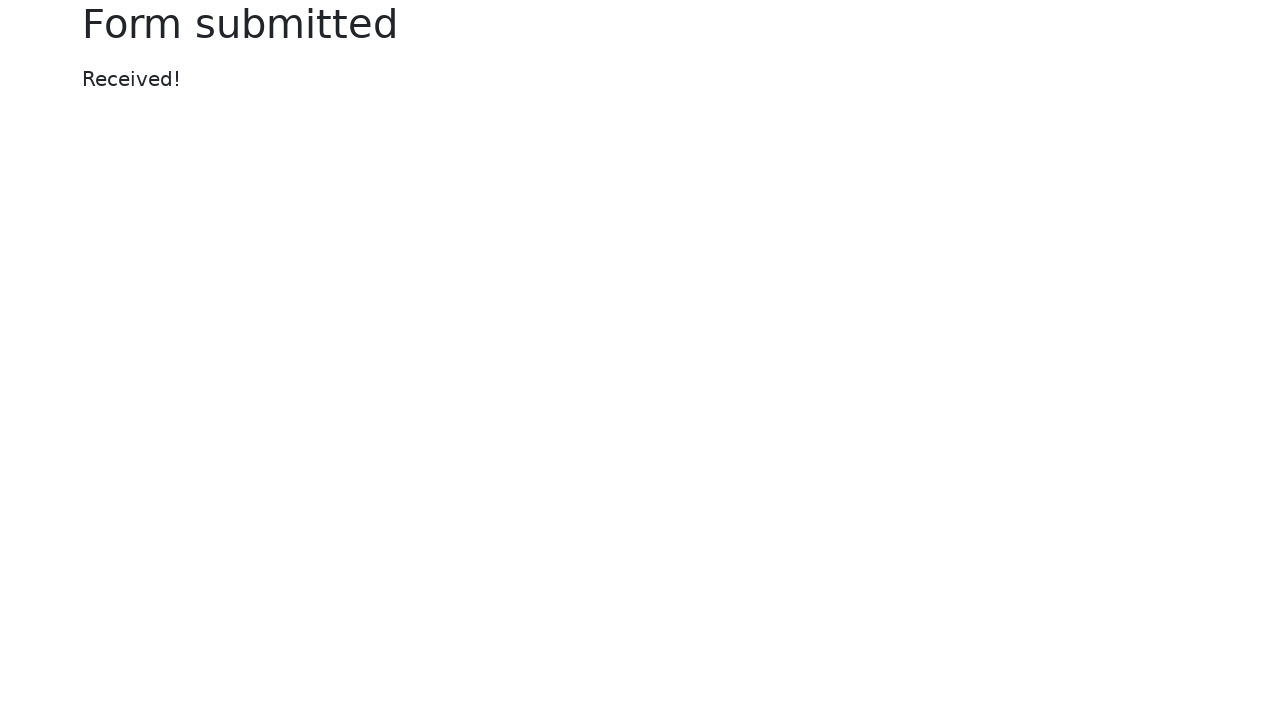

Verified success message displays 'Received!'
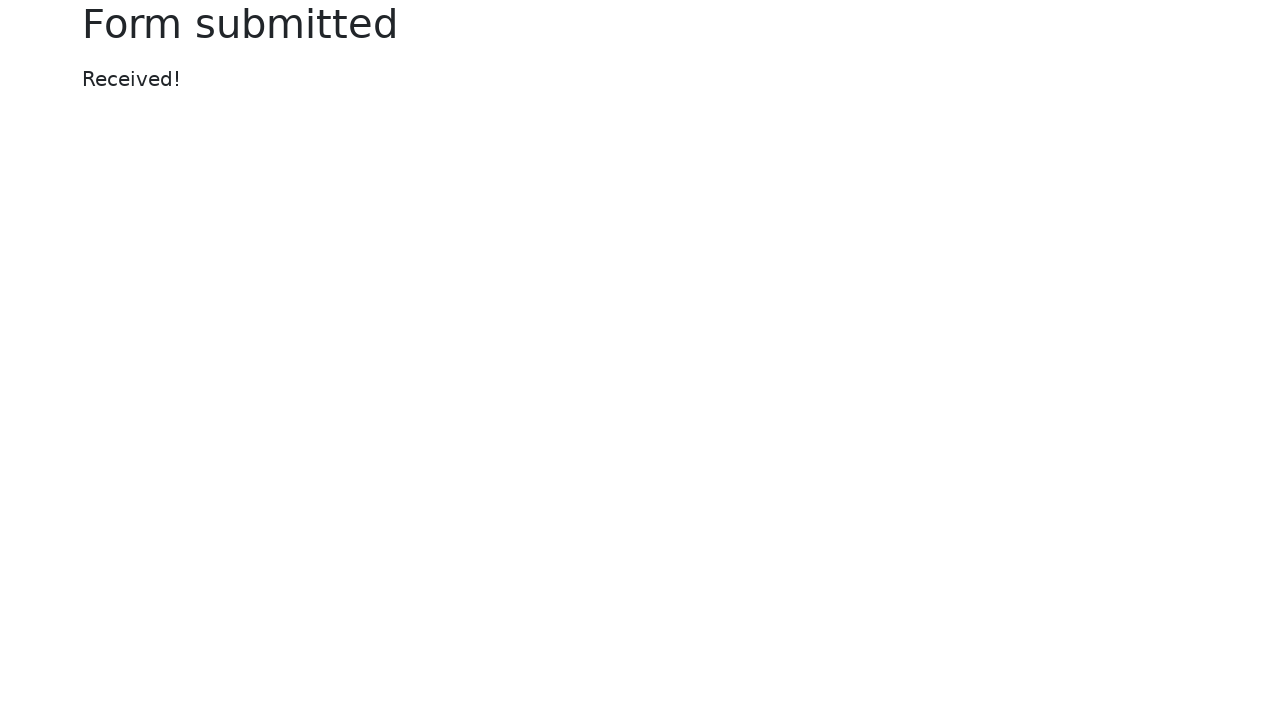

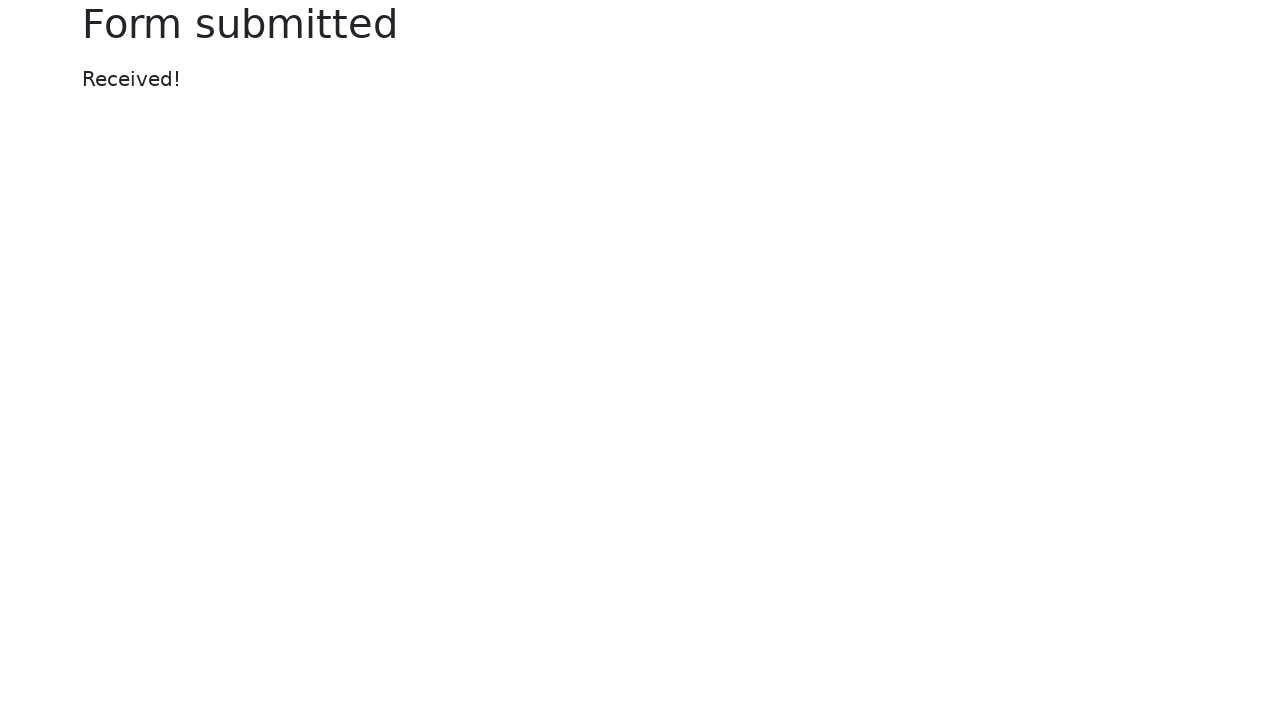